Tests dropdown selection by value and prints the selected option text

Starting URL: https://the-internet.herokuapp.com/dropdown

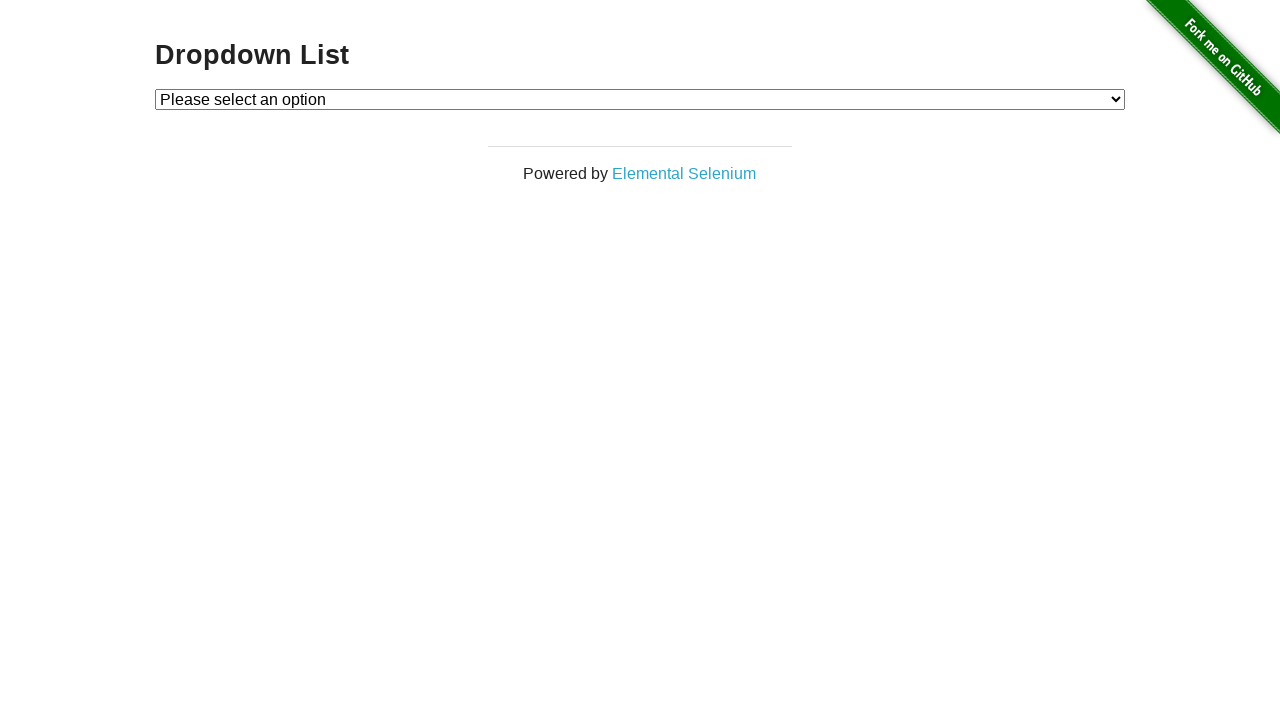

Navigated to dropdown page
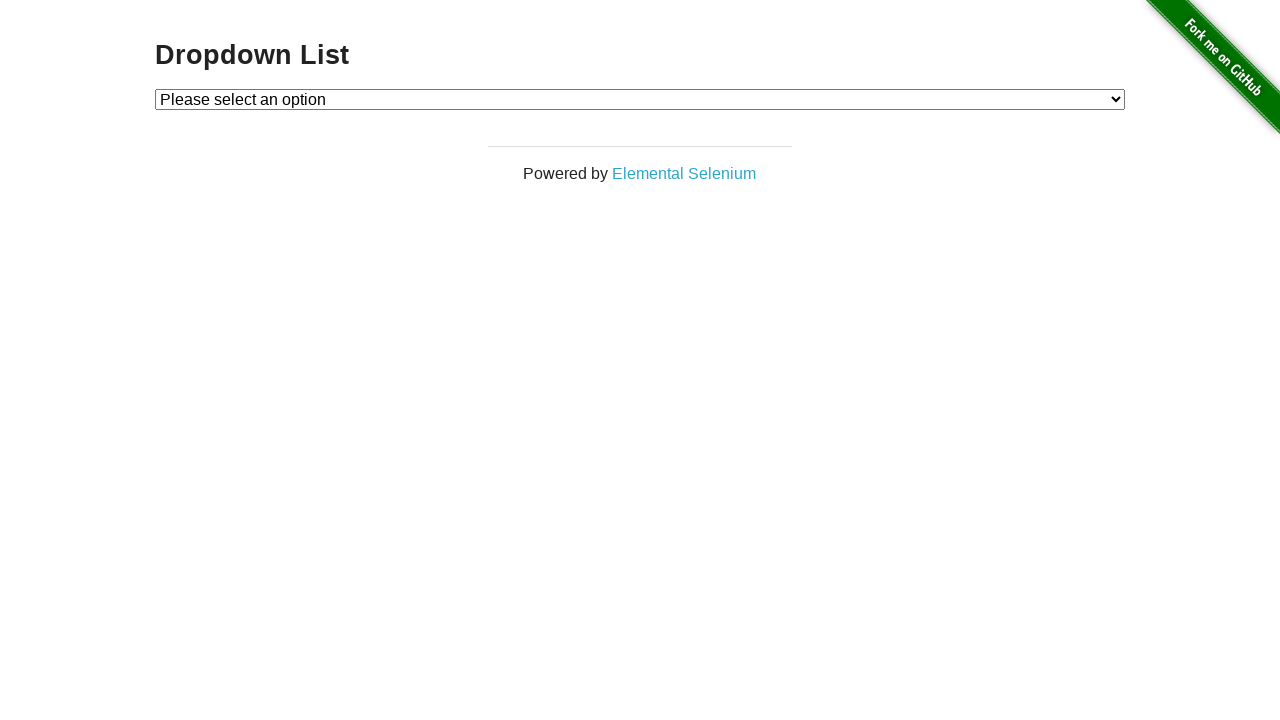

Selected option with value '2' from dropdown on #dropdown
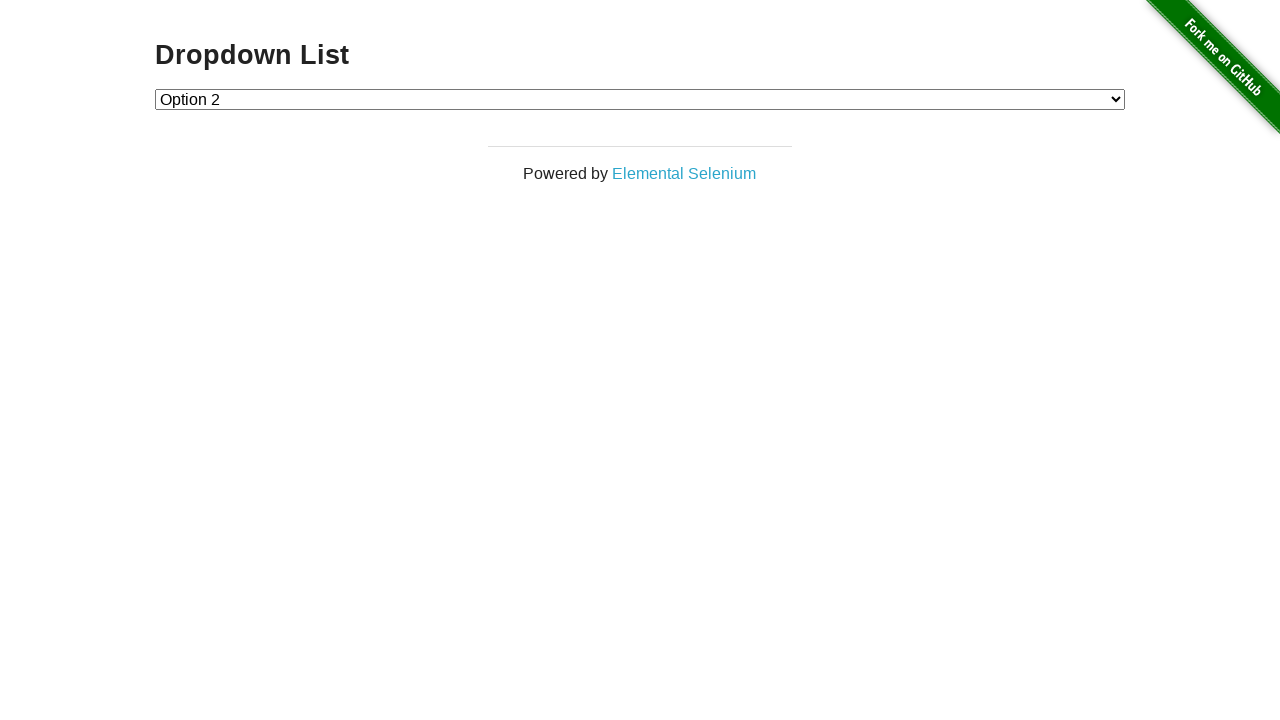

Retrieved selected option text
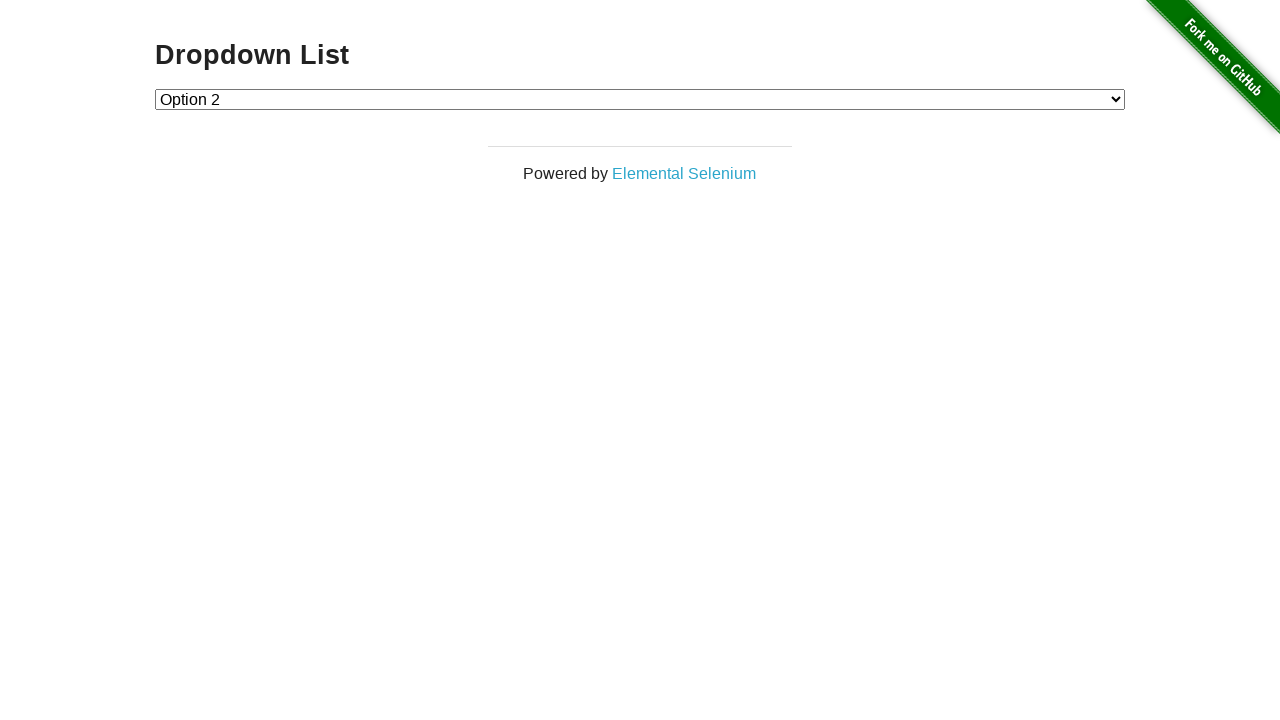

Printed selected option text: Option 2
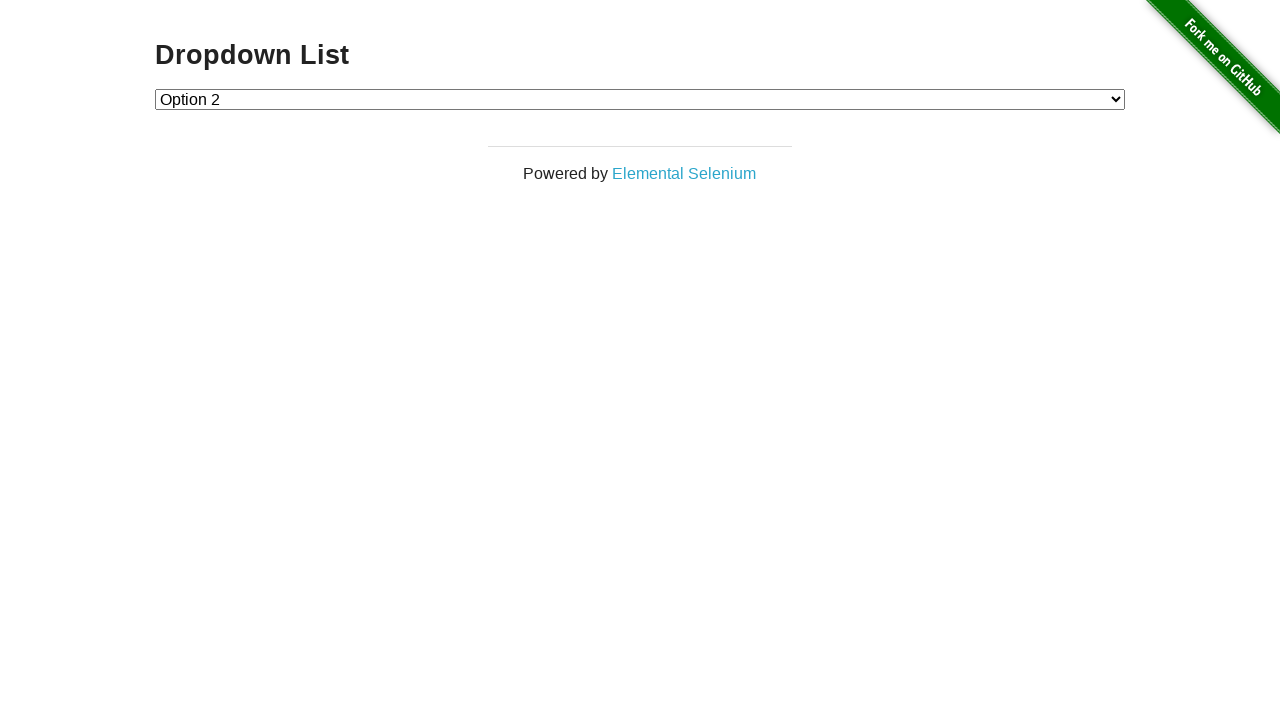

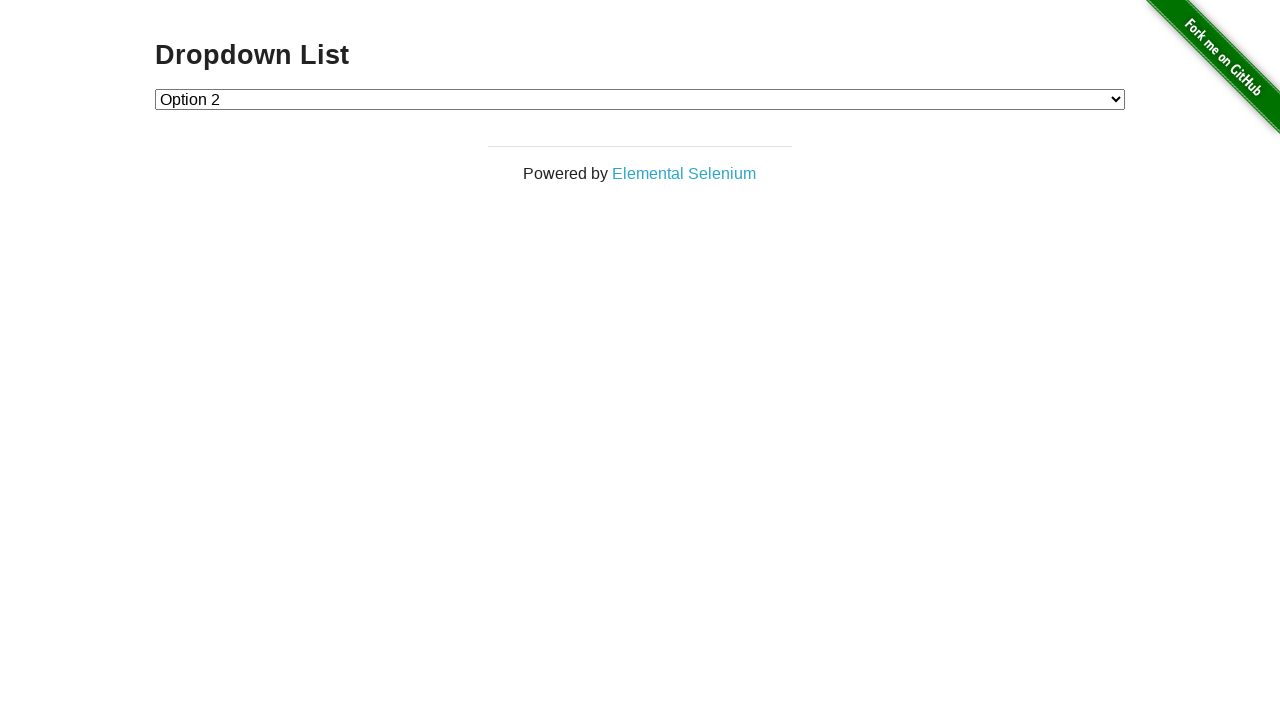